Tests right-click (context click) functionality by performing a context menu action on a button element on a jQuery contextMenu demo page.

Starting URL: http://swisnl.github.io/jQuery-contextMenu/demo.html

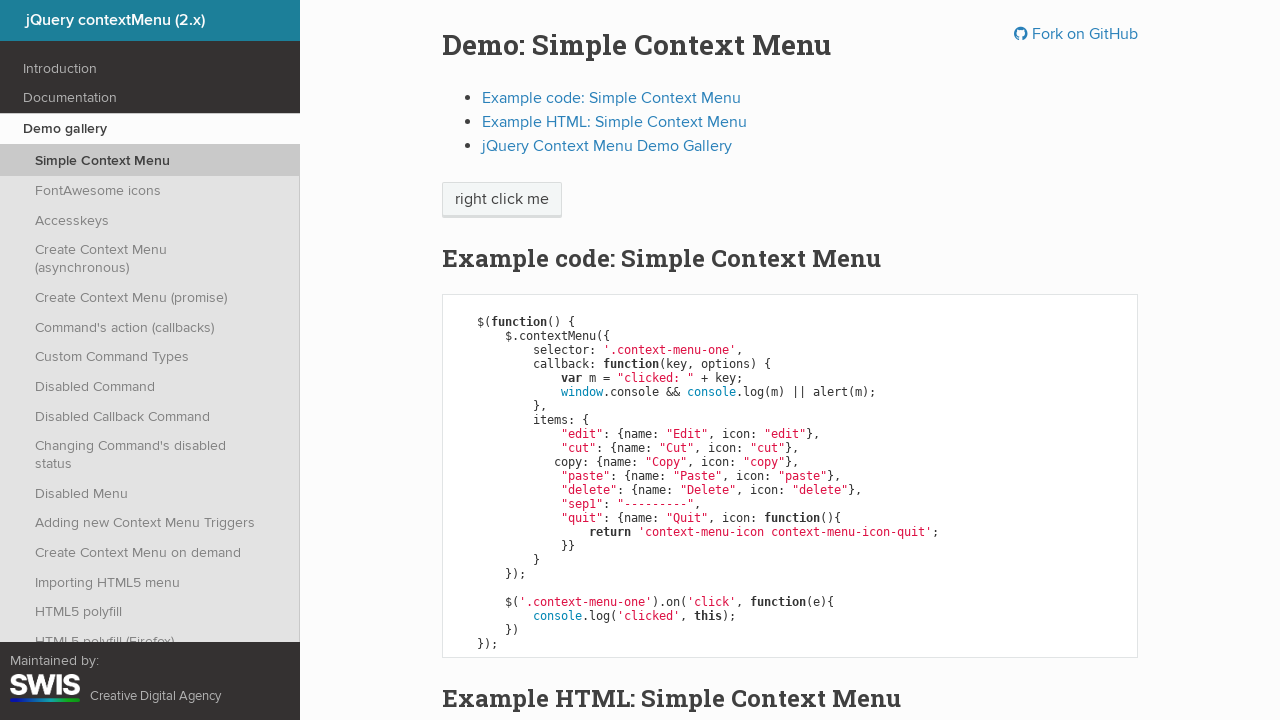

Waited for neutral button element to be visible
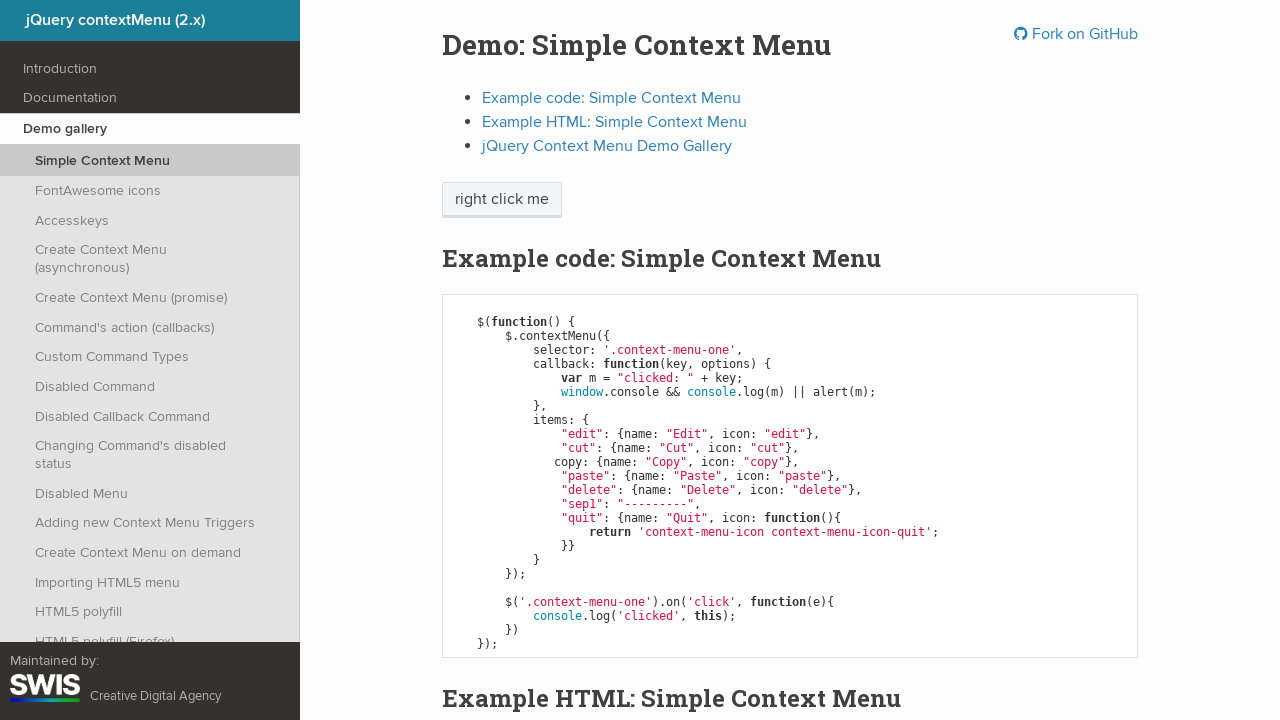

Right-clicked on the neutral button to open context menu at (502, 200) on span.btn-neutral
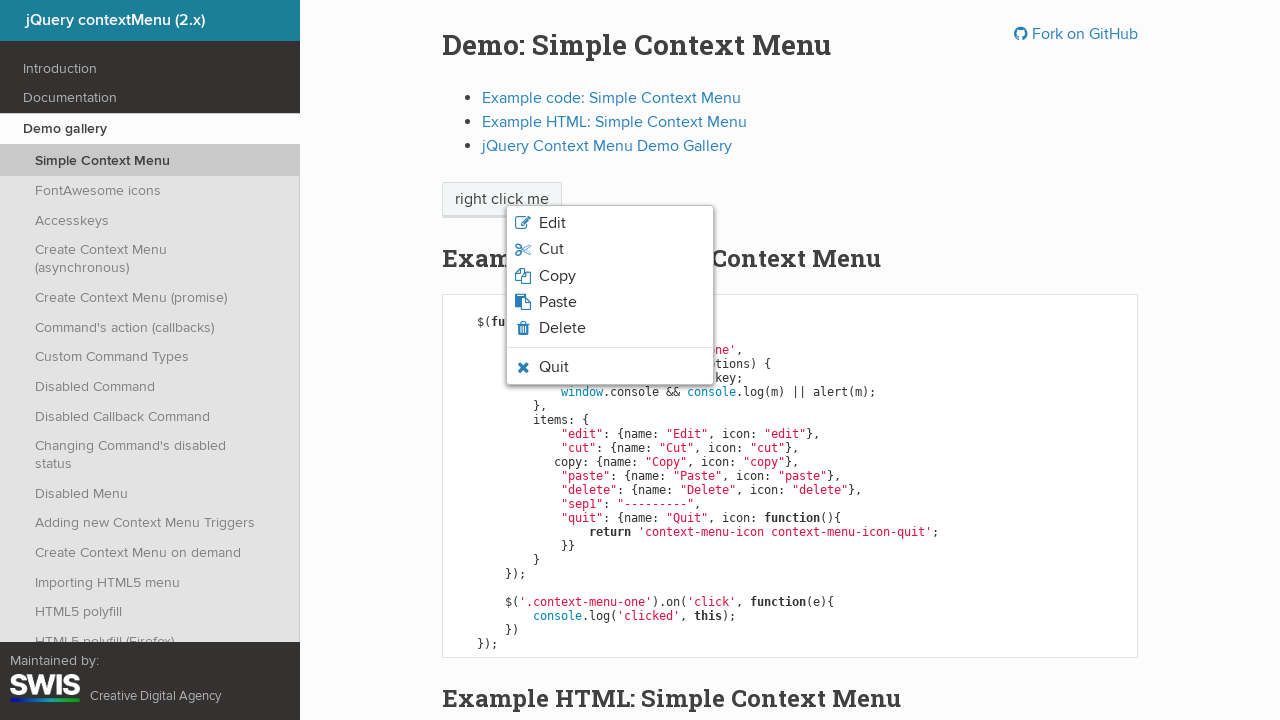

Context menu appeared on the page
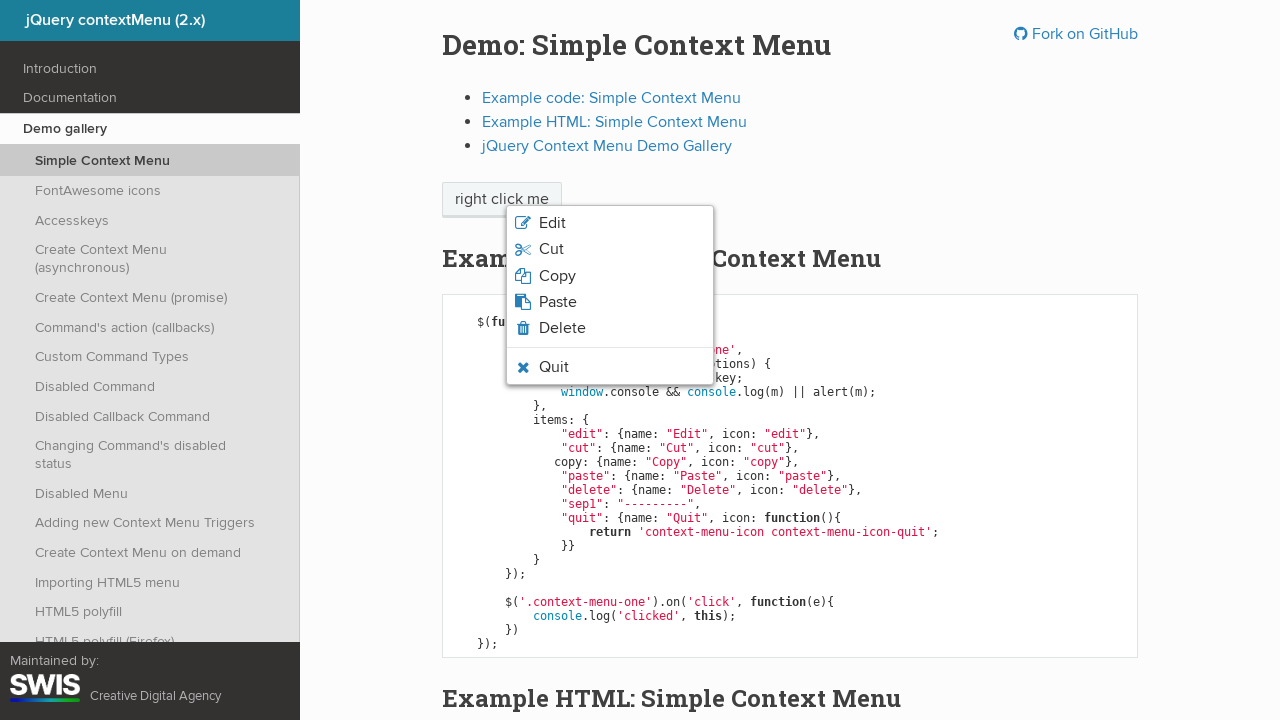

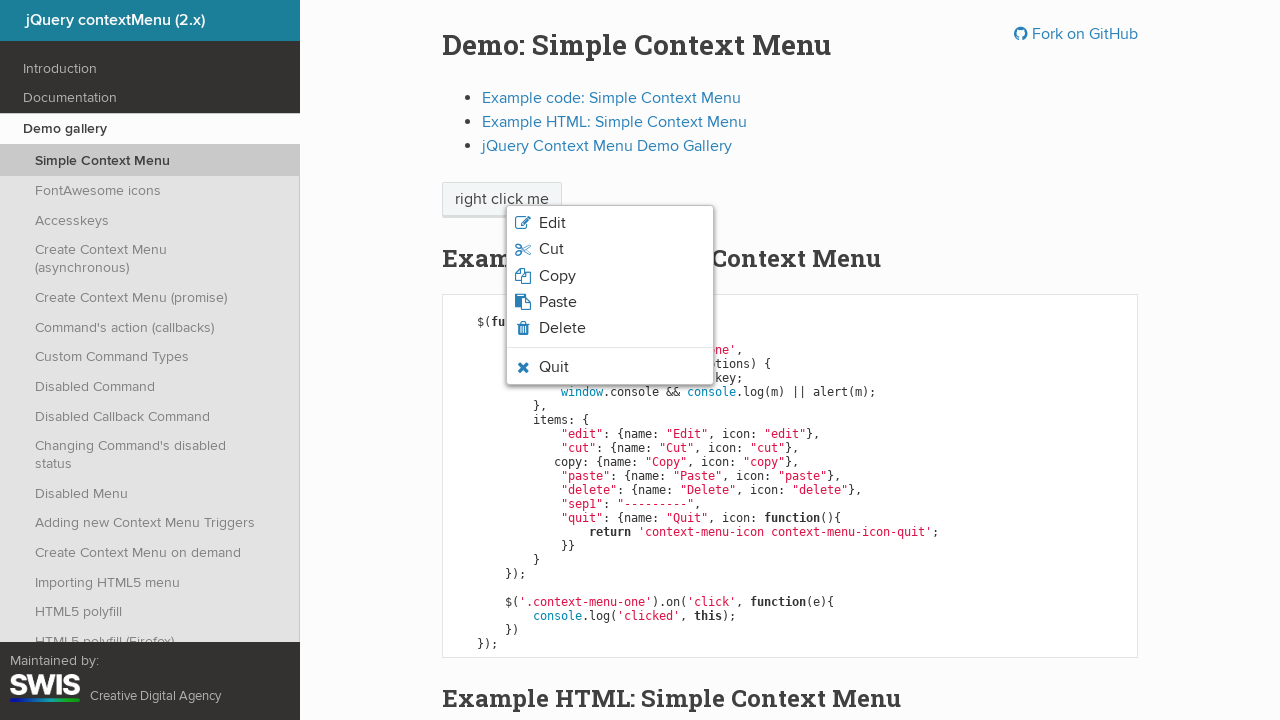